Tests handling of prompt dialog by clicking a button, entering text in the prompt, and accepting it.

Starting URL: http://sahitest.com/demo/promptTest.htm

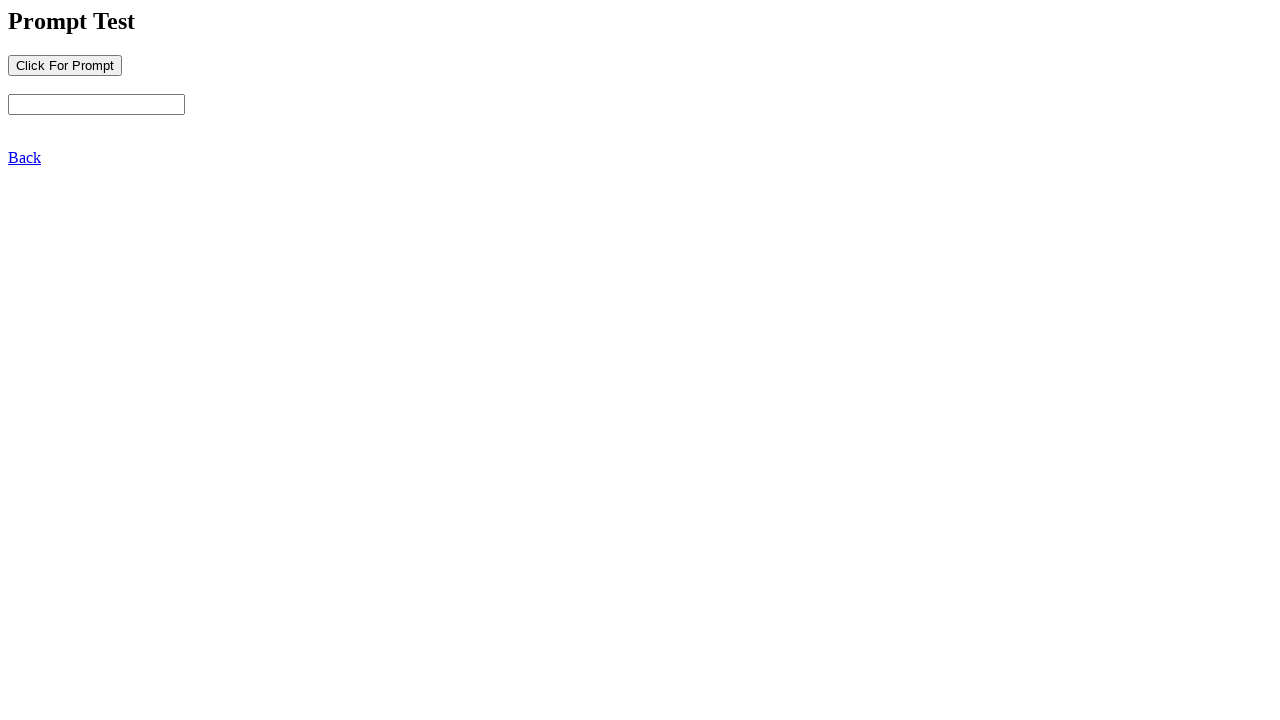

Set up dialog handler to accept prompt with text 'This is prompt input text'
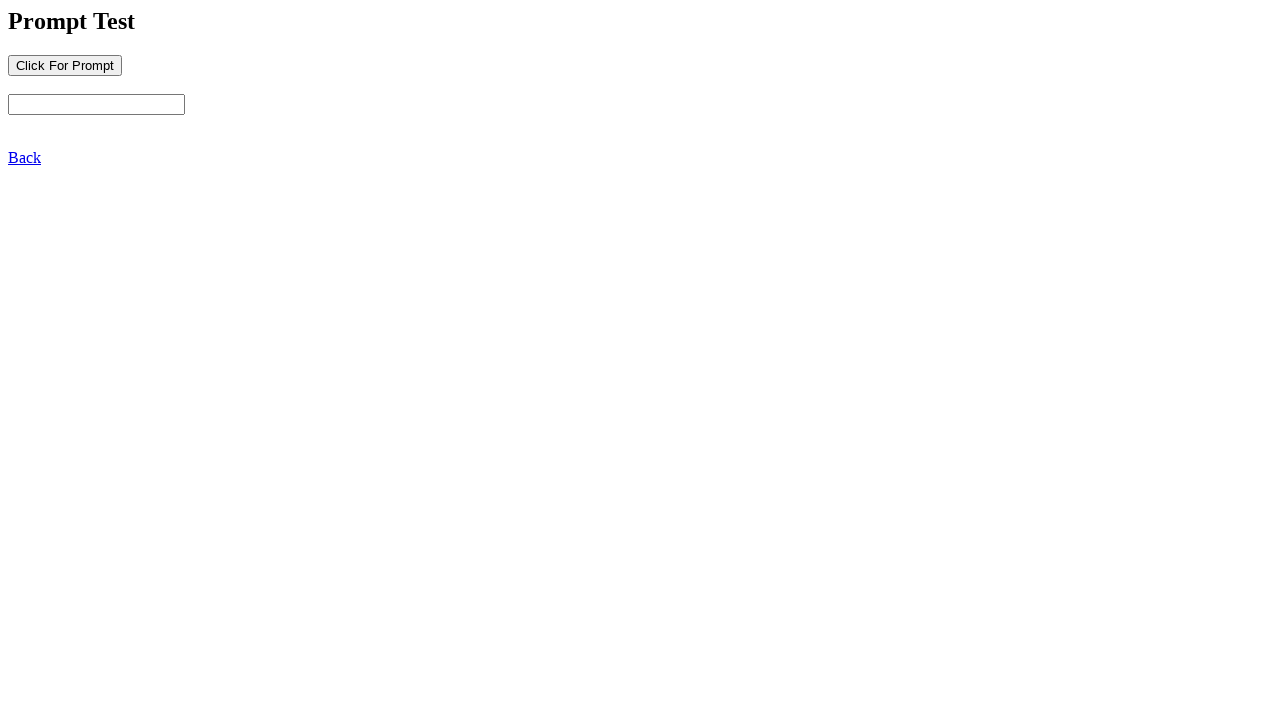

Clicked button to trigger prompt dialog at (65, 65) on input[name='b1']
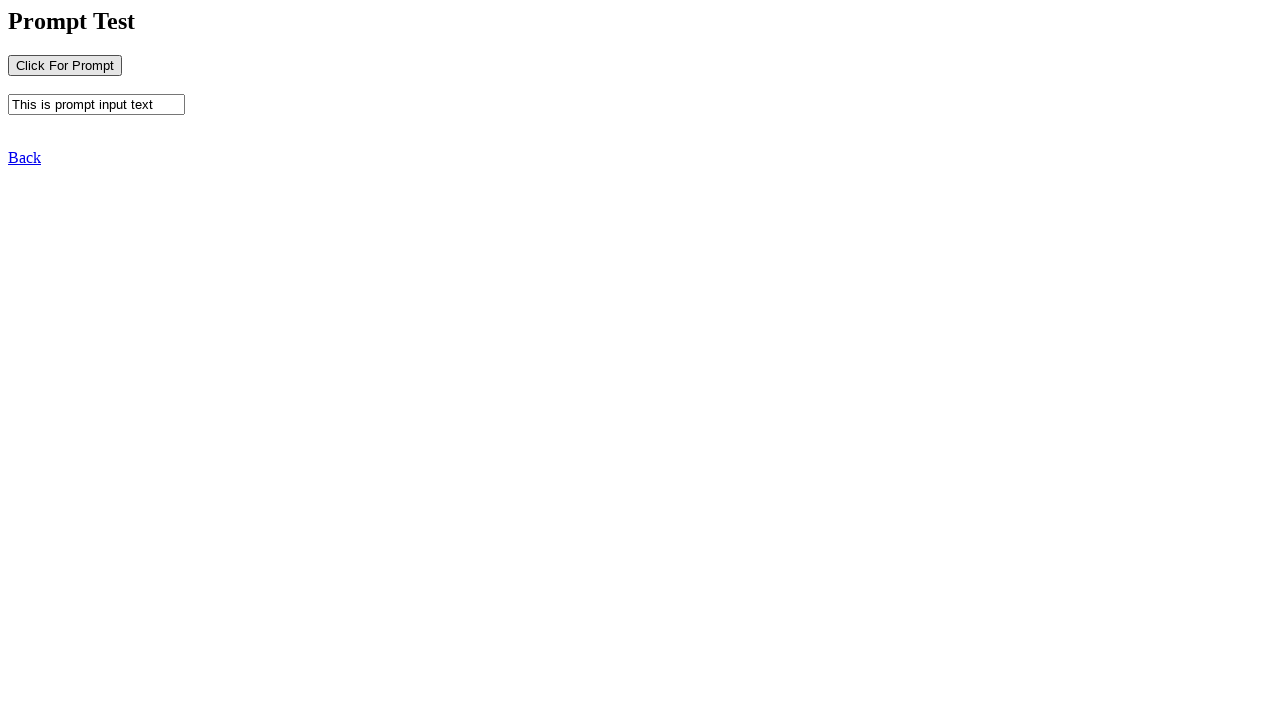

Waited for prompt dialog to be processed
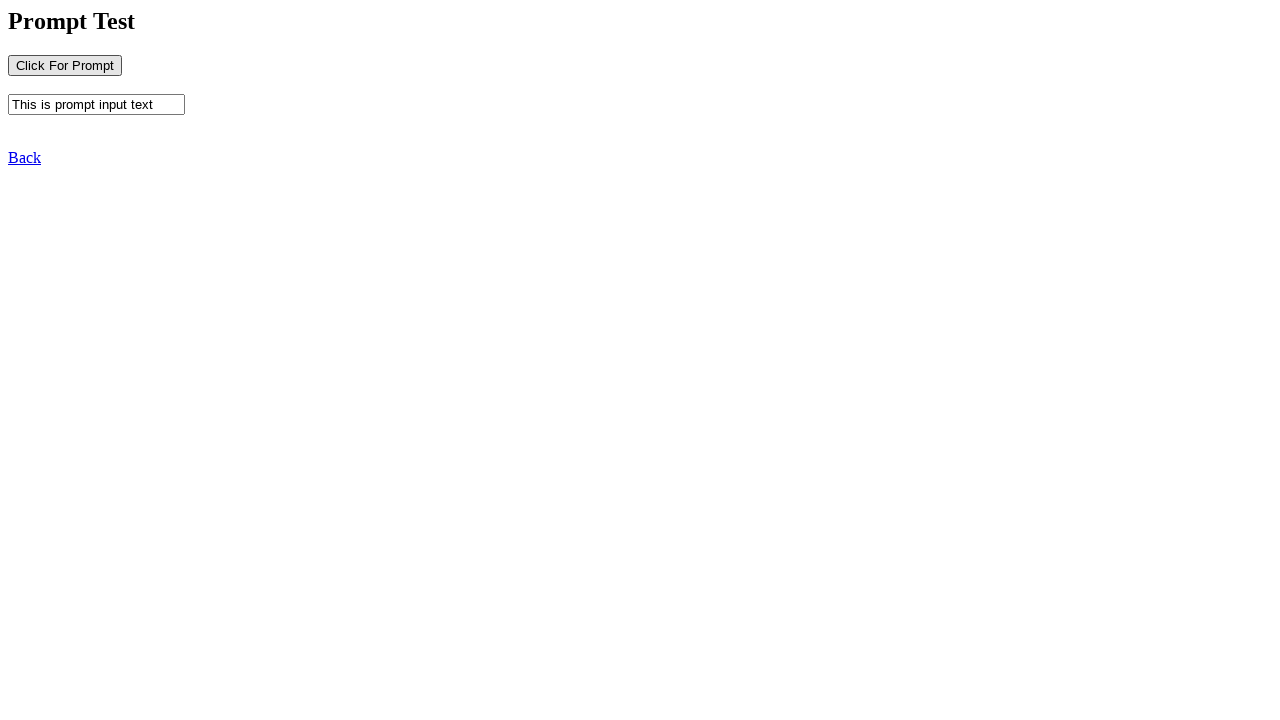

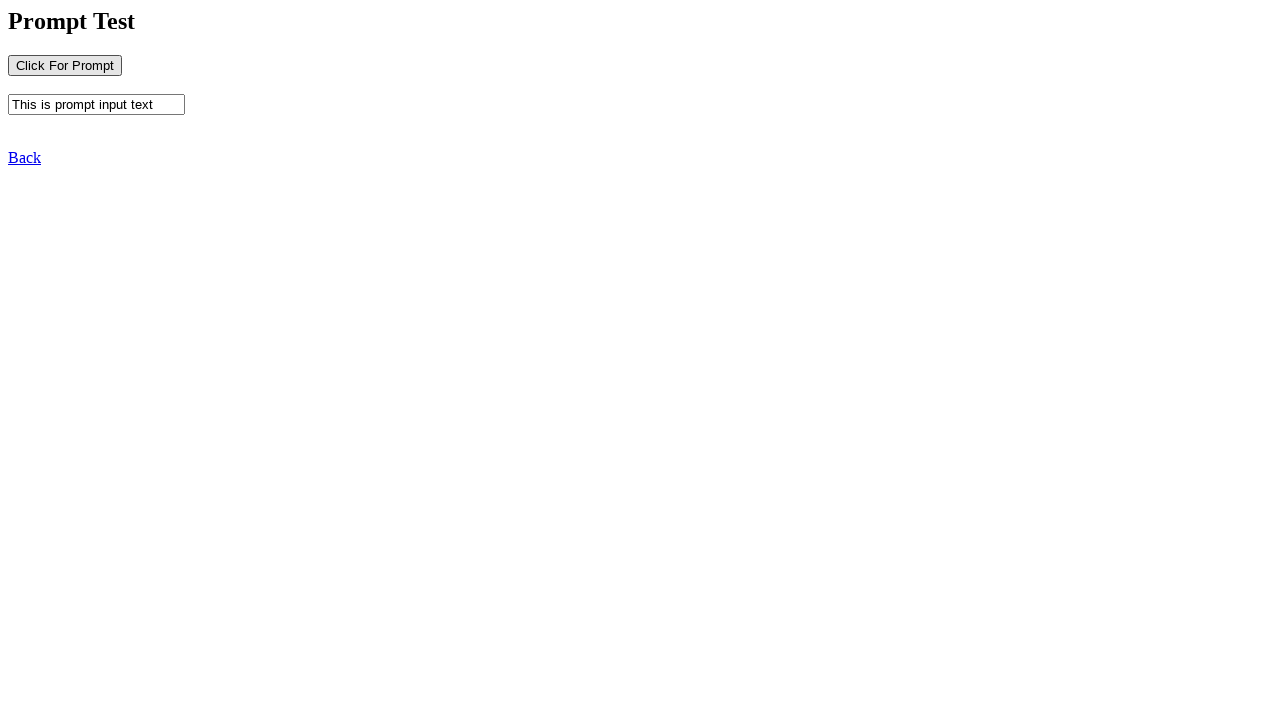